Tests adding todos, marking all complete, then clicking mark all again to make them active and verify none remain in completed list

Starting URL: https://todomvc.com/examples/javascript-es6/dist/#/completed

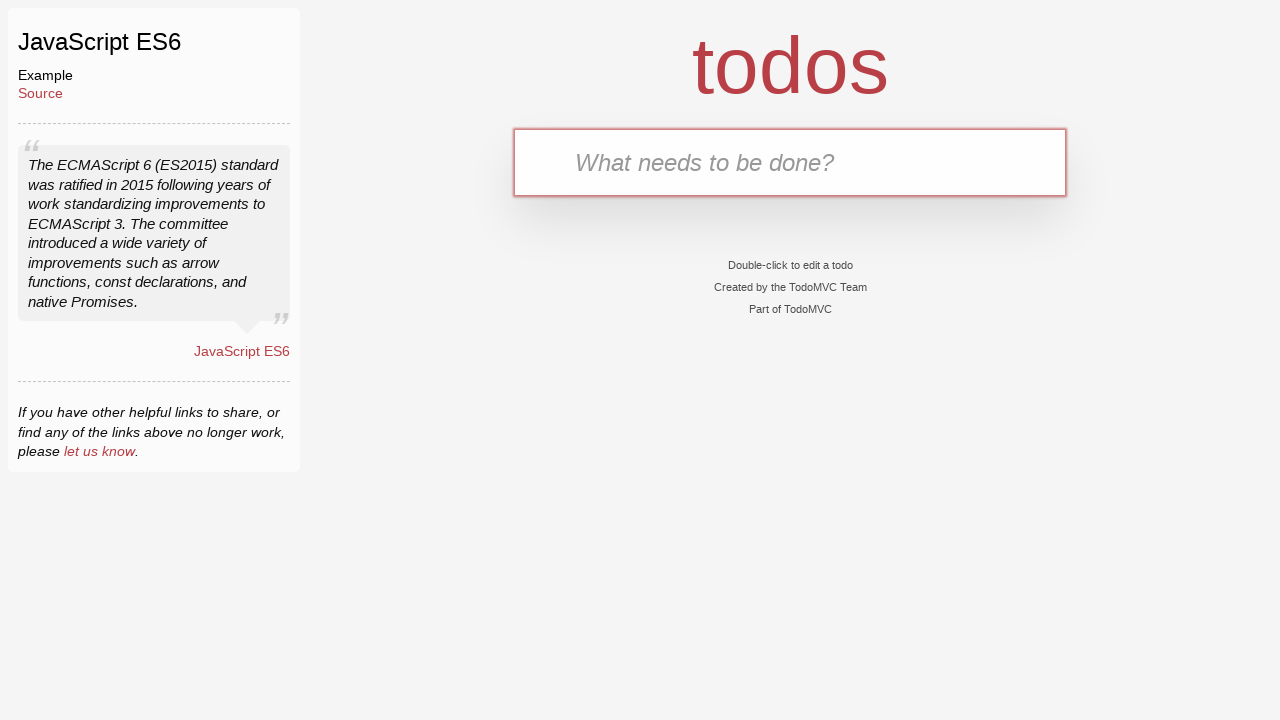

Clicked on todo input field at (790, 162) on input[placeholder='What needs to be done?']
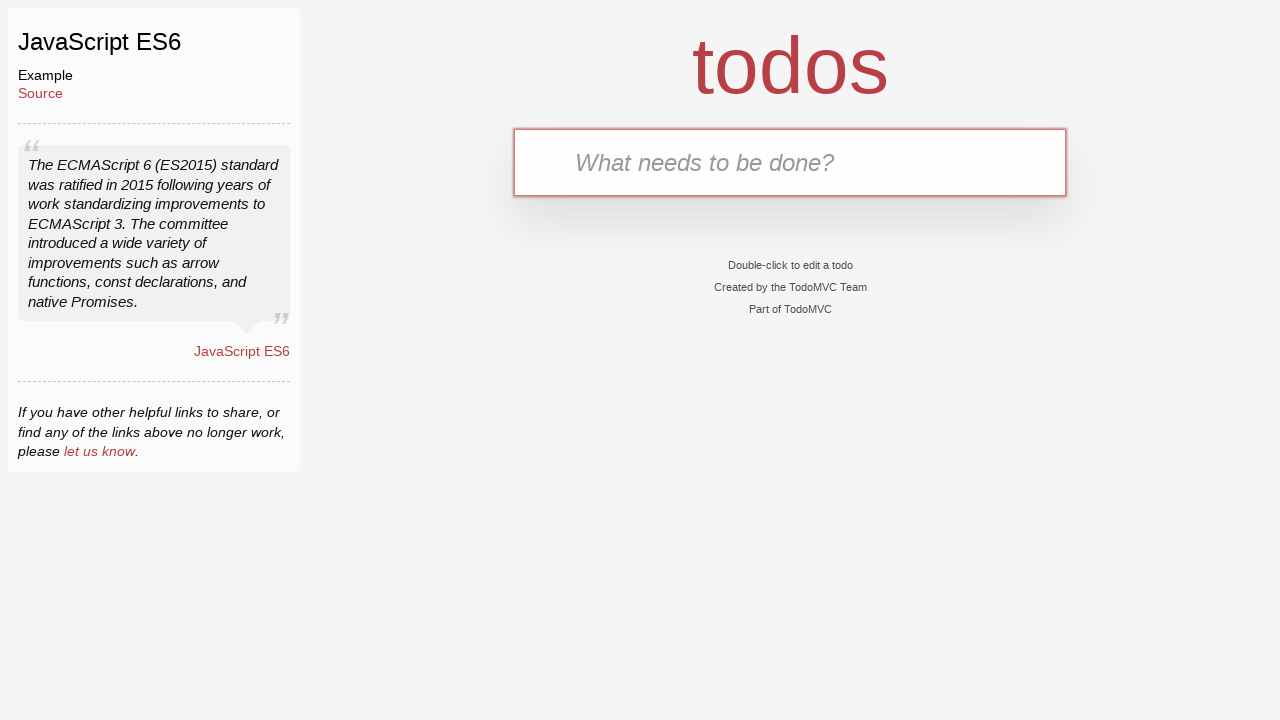

Filled todo input with 'Buy Bread' on input[placeholder='What needs to be done?']
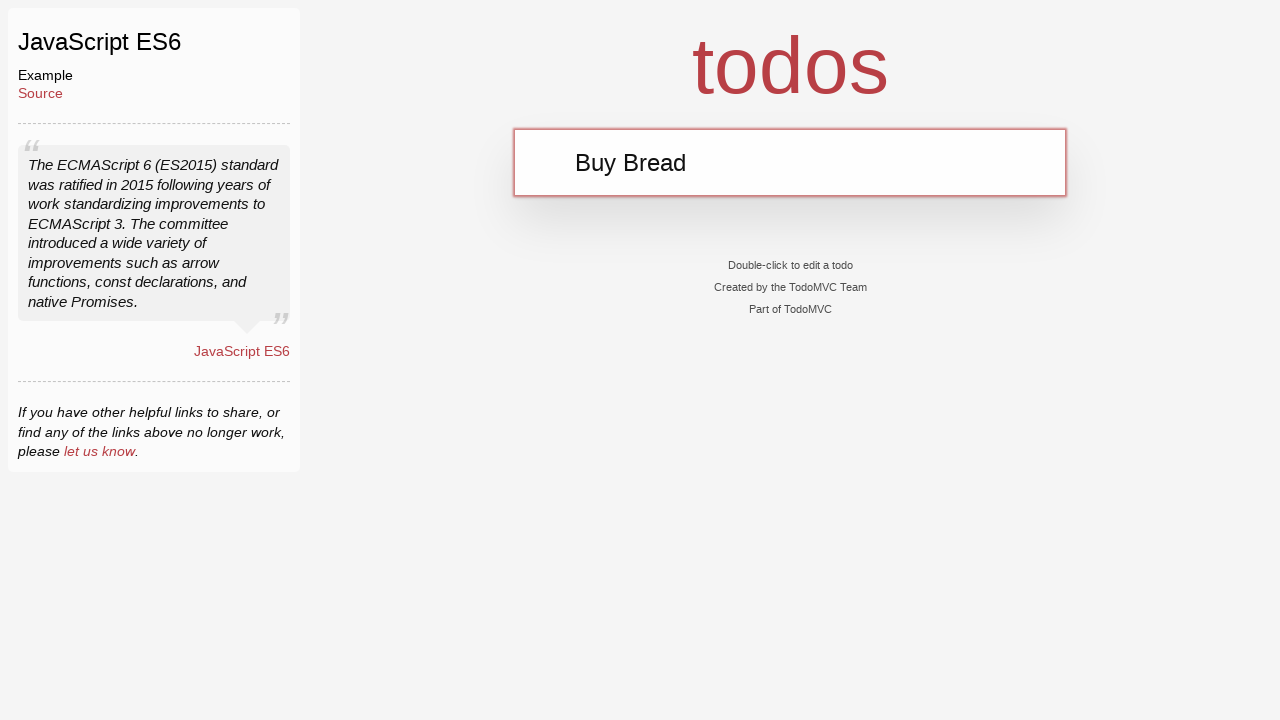

Pressed Enter to add first todo 'Buy Bread' on input[placeholder='What needs to be done?']
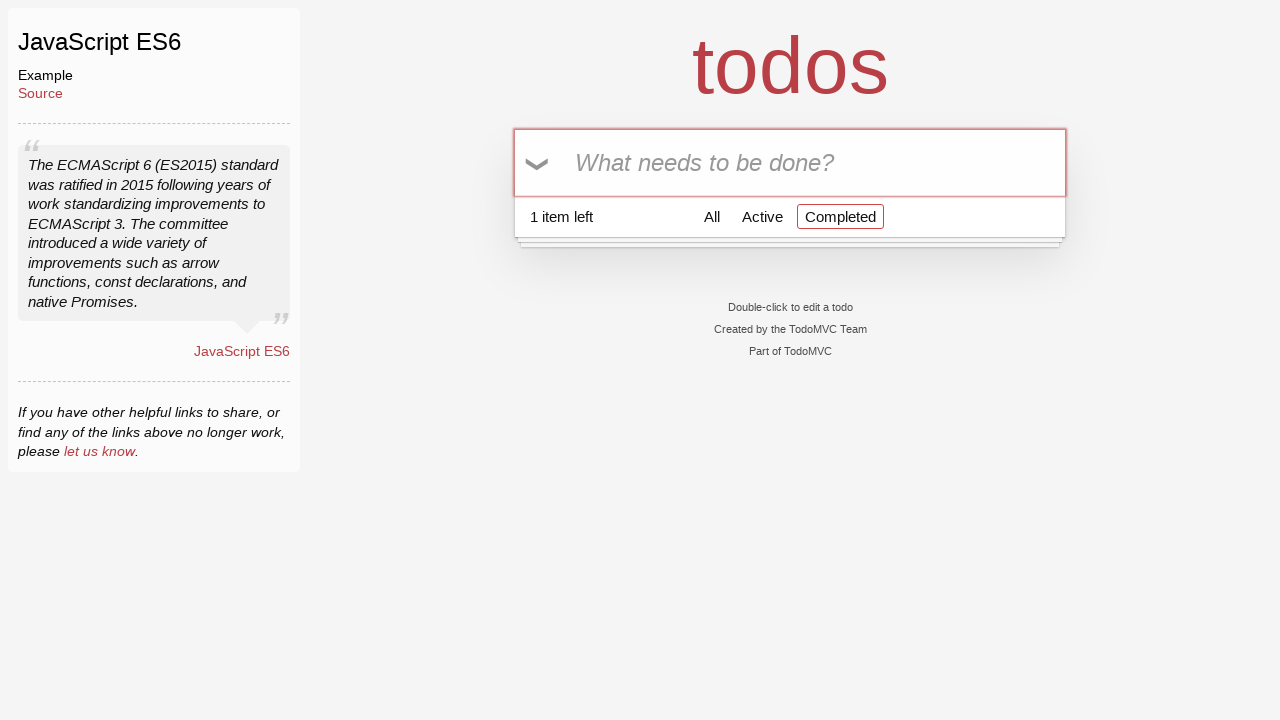

Filled todo input with 'Buy Milk' on input[placeholder='What needs to be done?']
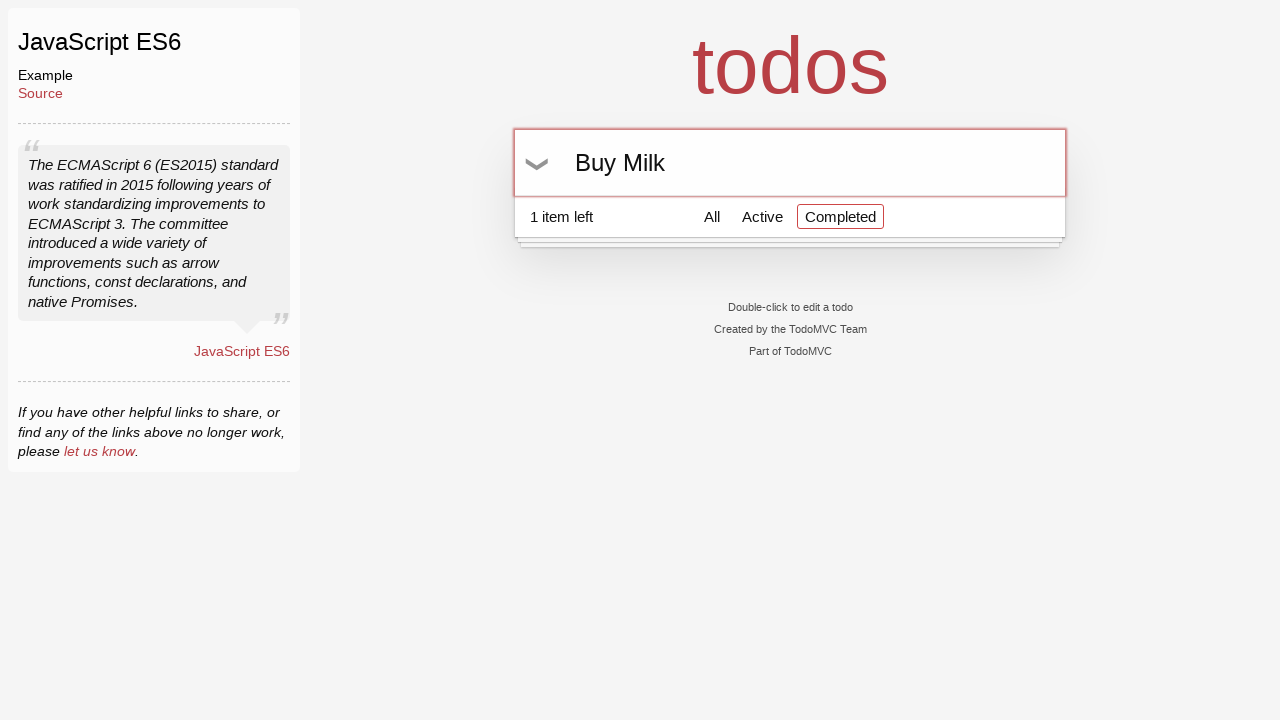

Pressed Enter to add second todo 'Buy Milk' on input[placeholder='What needs to be done?']
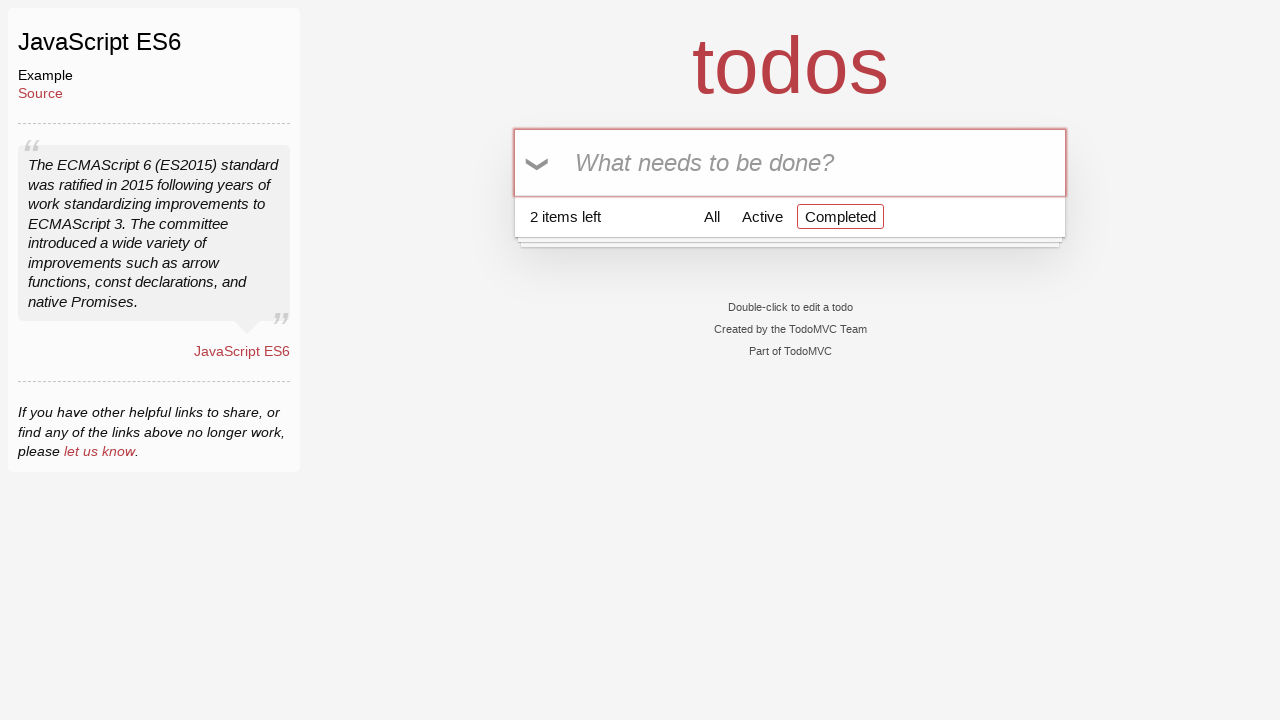

Filled todo input with 'Buy Rice' on input[placeholder='What needs to be done?']
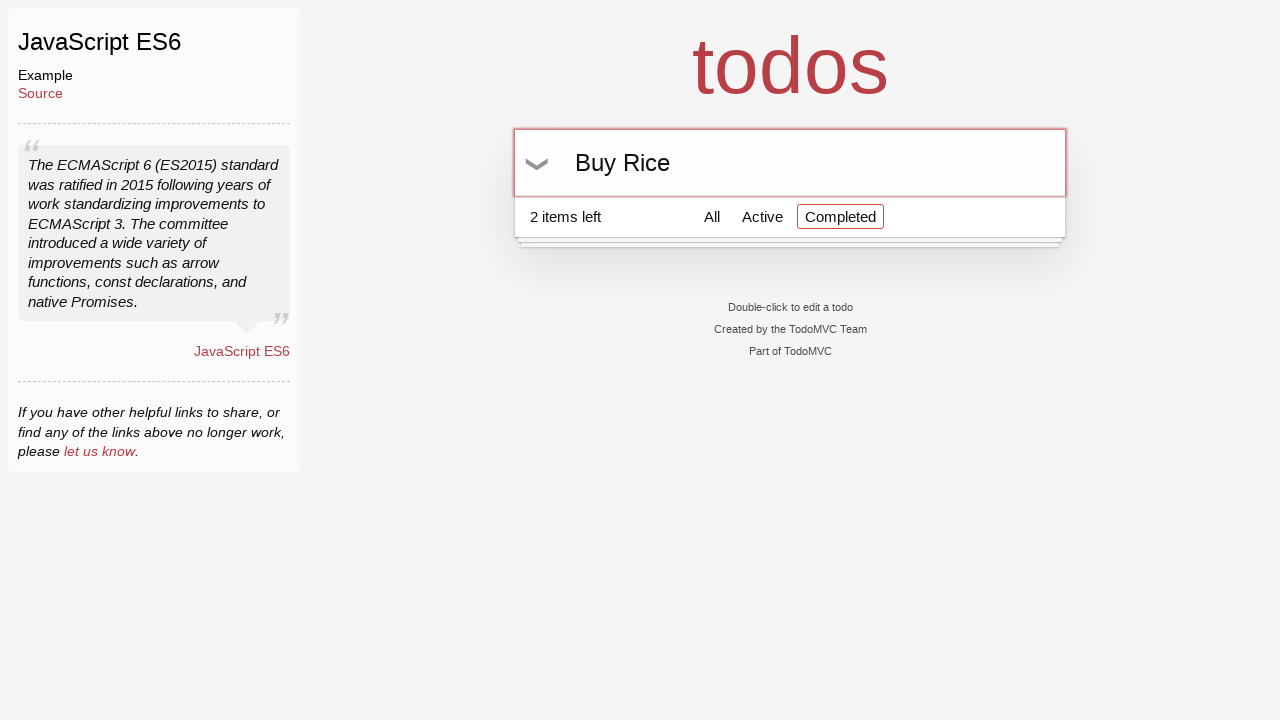

Pressed Enter to add third todo 'Buy Rice' on input[placeholder='What needs to be done?']
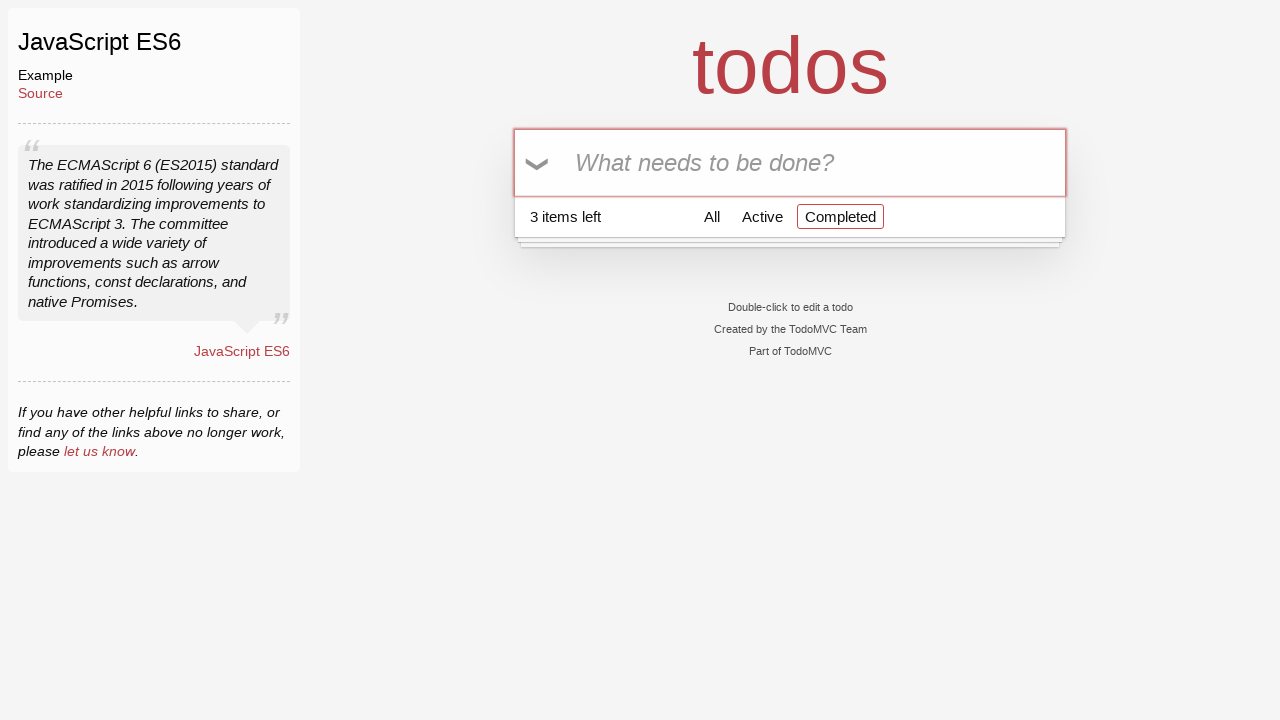

Clicked 'Mark all as complete' to mark all todos as completed at (538, 164) on text=Mark all as complete
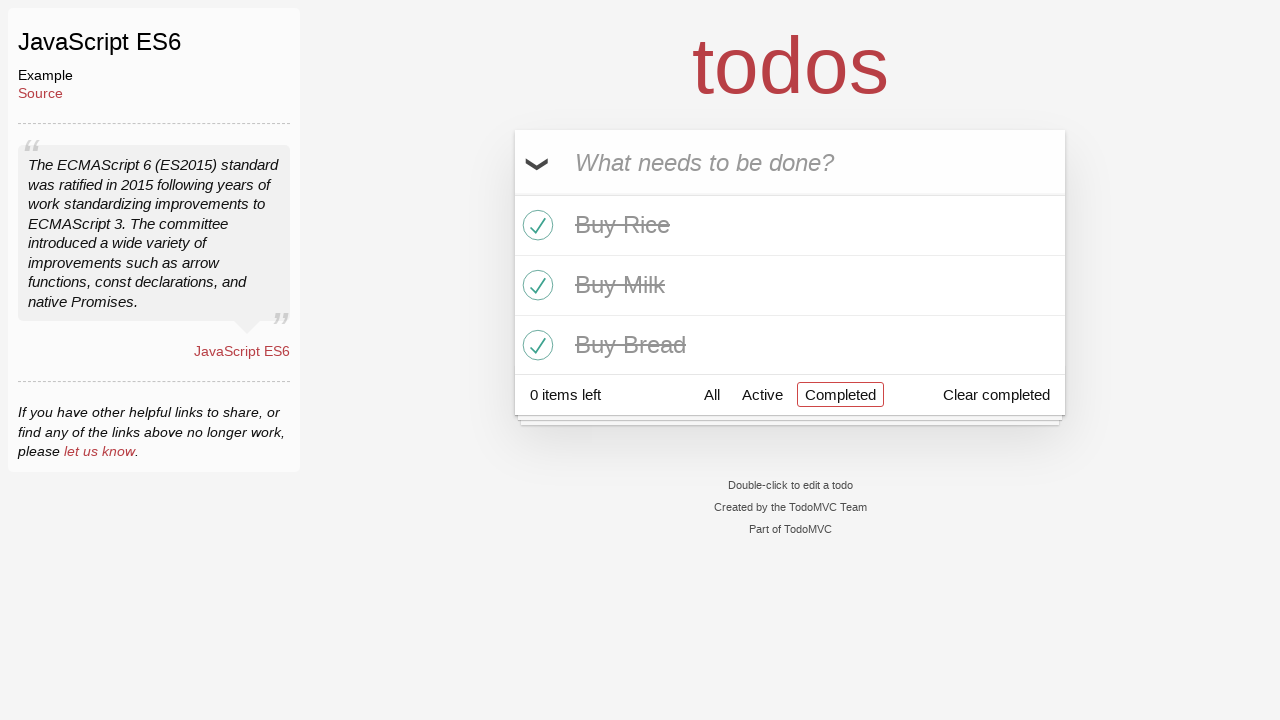

Clicked 'Mark all as complete' again to mark all todos as active at (538, 164) on text=Mark all as complete
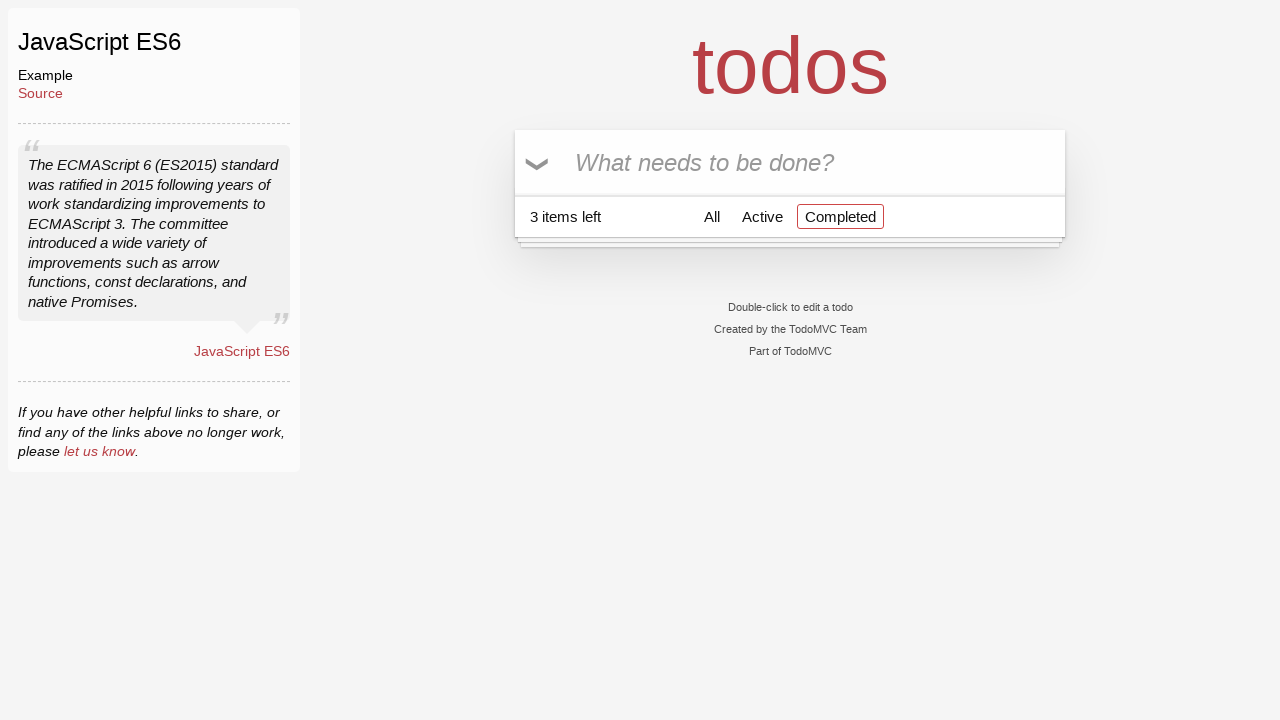

Waited 500ms for page to update
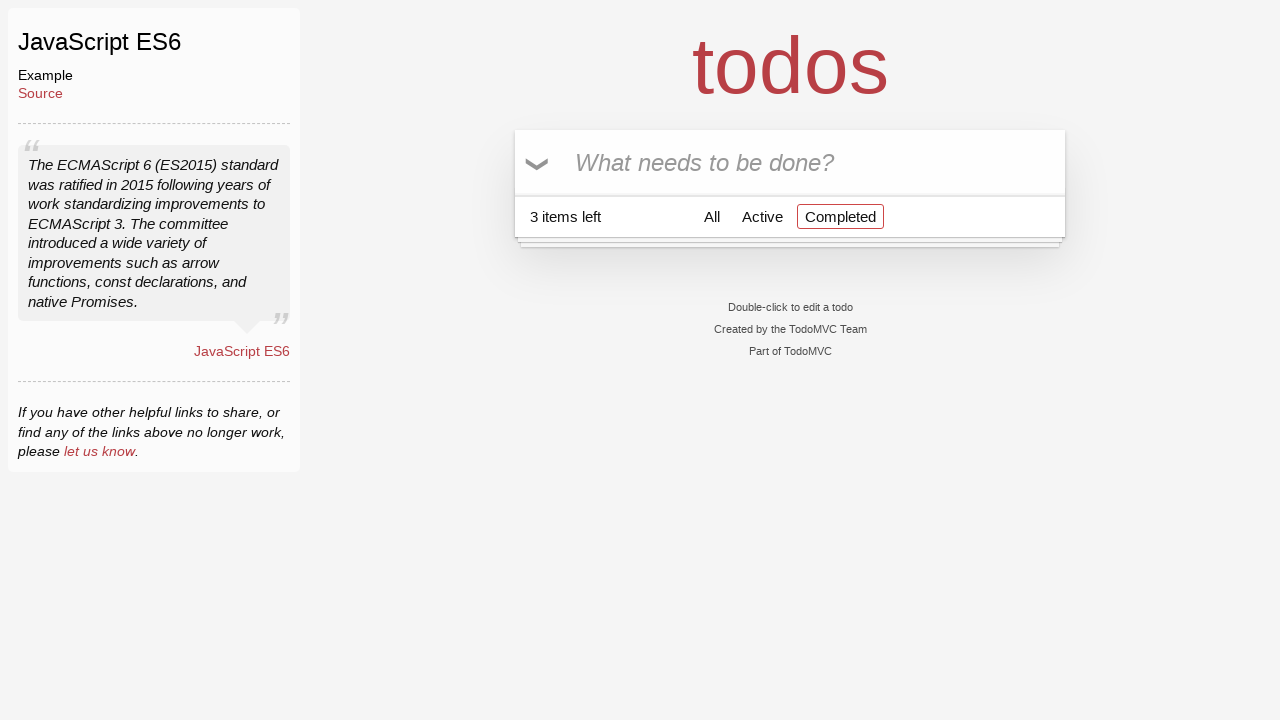

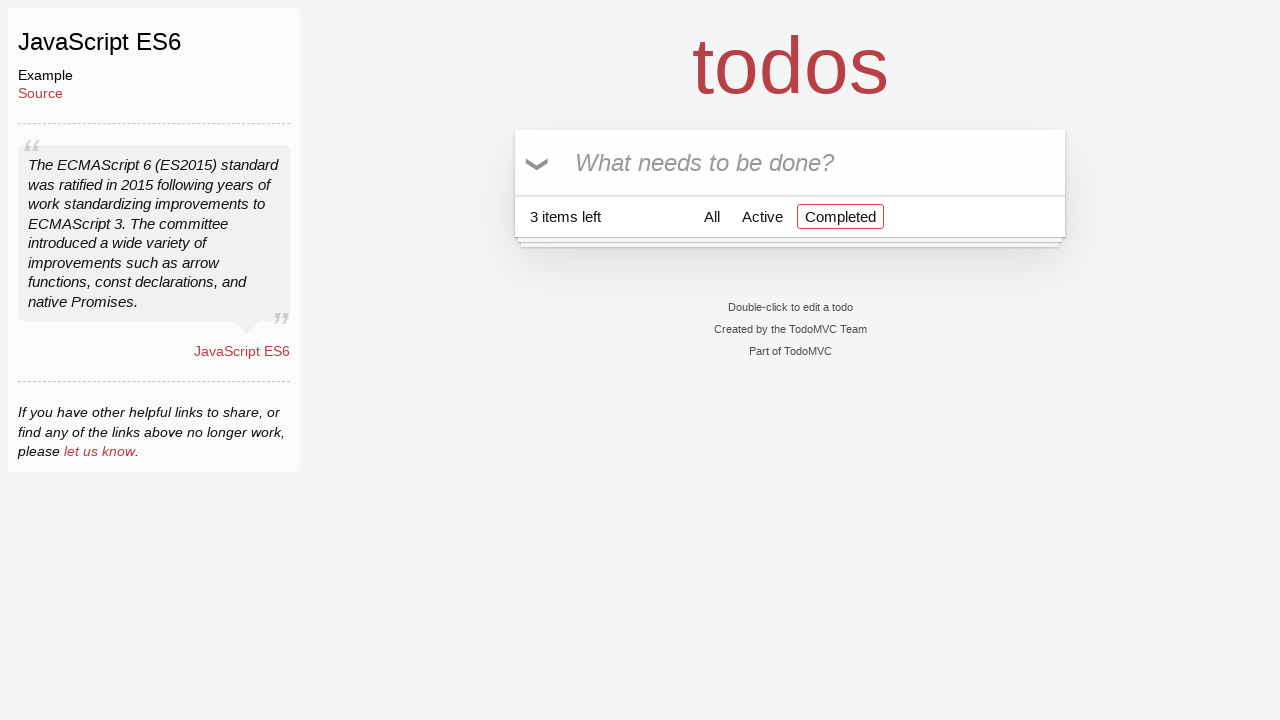